Navigates to Applitools demo site and clicks the login button to access the app page. This is a demo site where the login button works without credentials.

Starting URL: https://demo.applitools.com

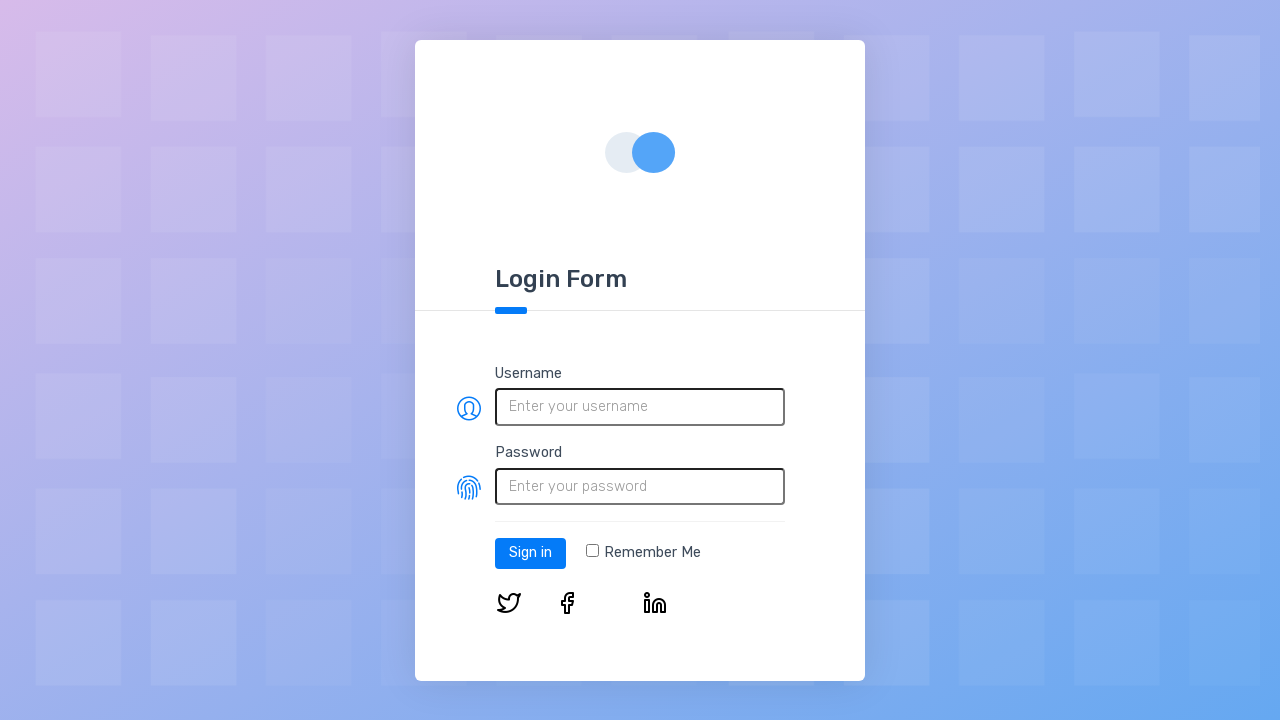

Log in button loaded on Applitools demo site
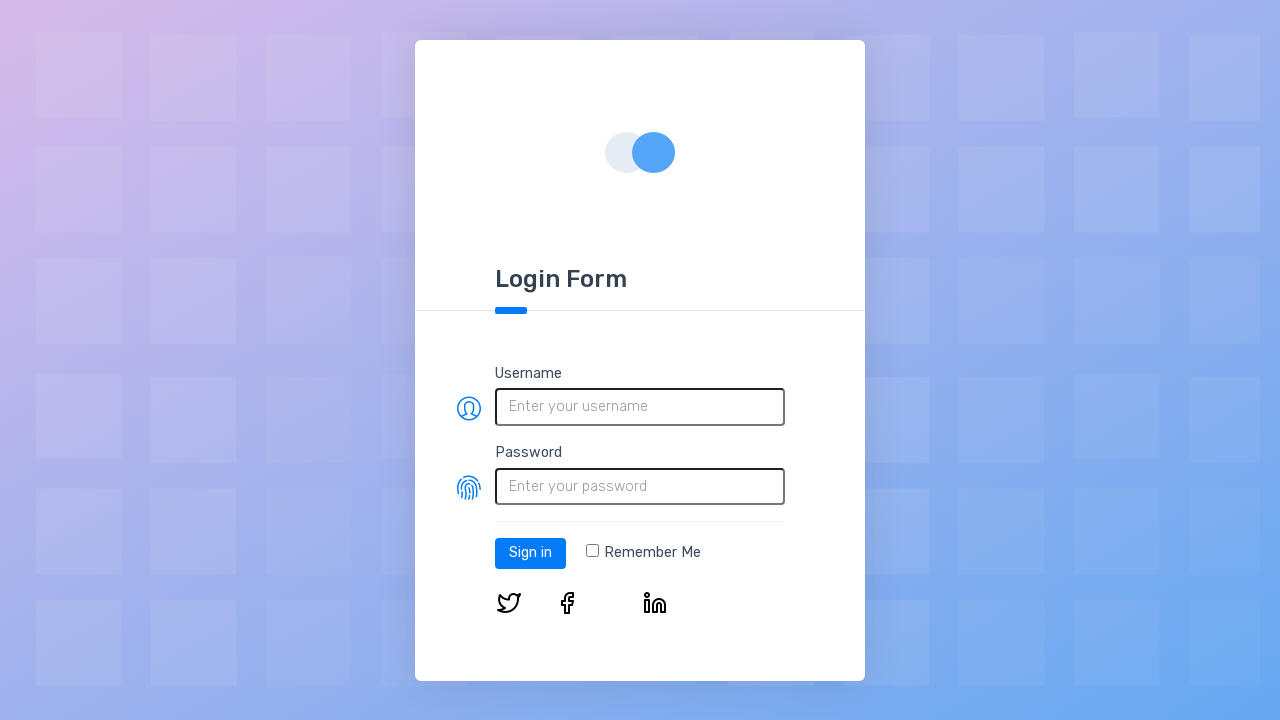

Clicked the Log in button at (530, 553) on #log-in
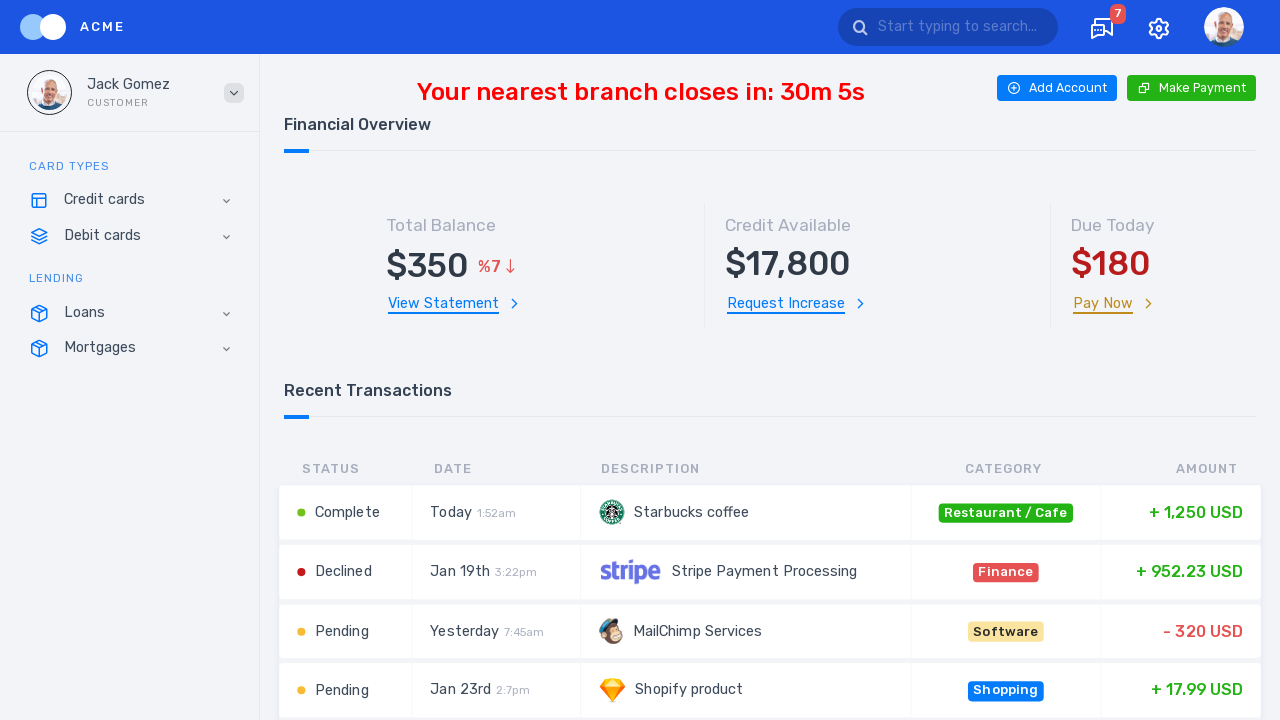

App page loaded after login (networkidle)
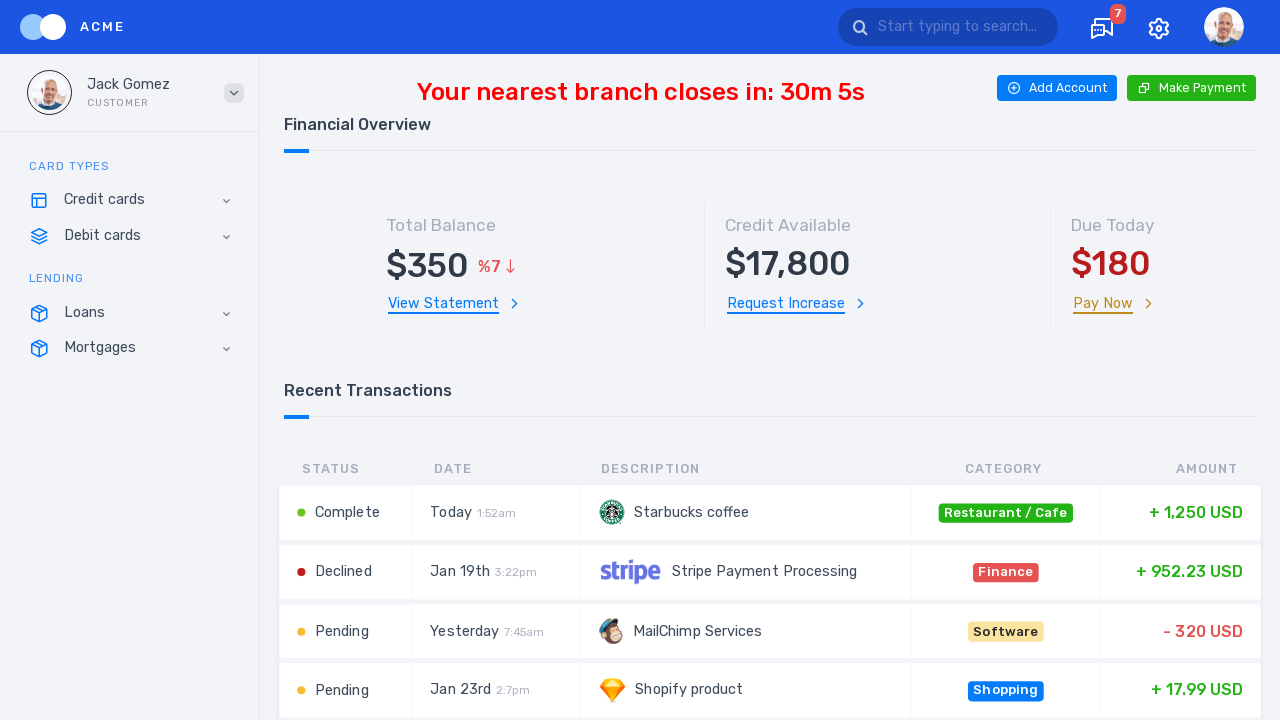

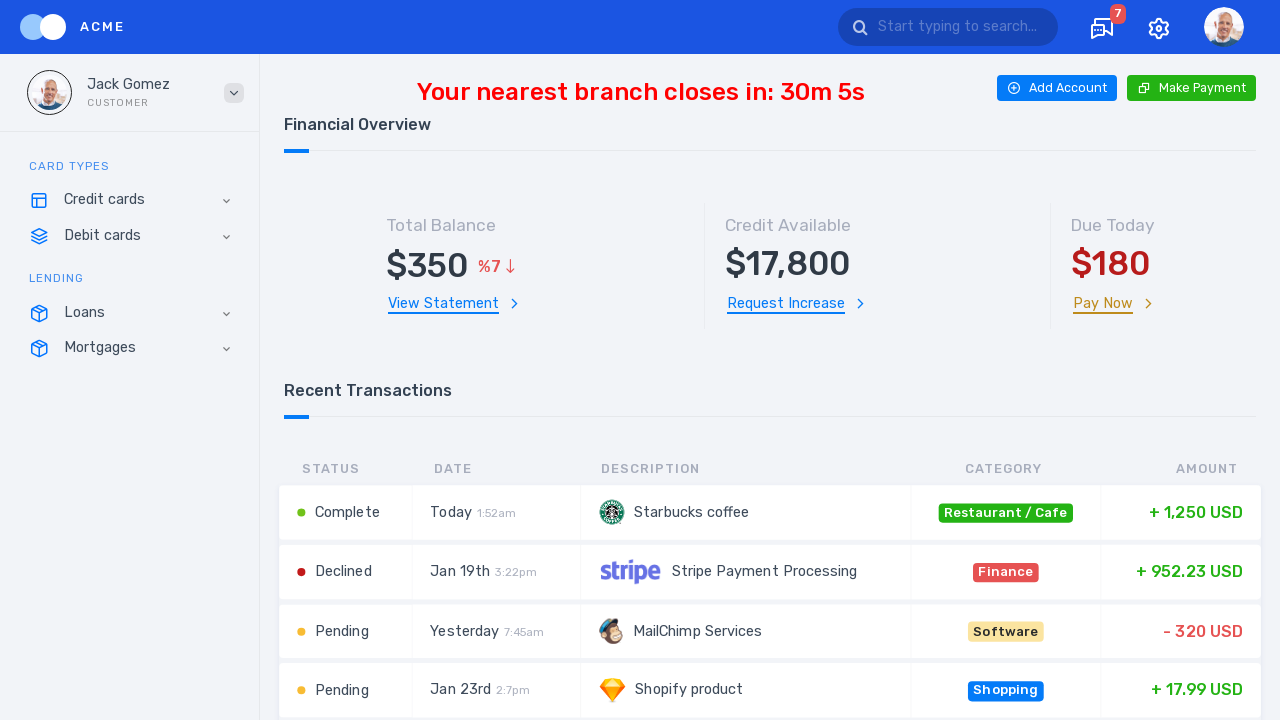